Tests radio button and checkbox selection functionality by clicking age radio button and Java checkbox, then toggling the checkbox selection

Starting URL: https://automationfc.github.io/basic-form/index.html

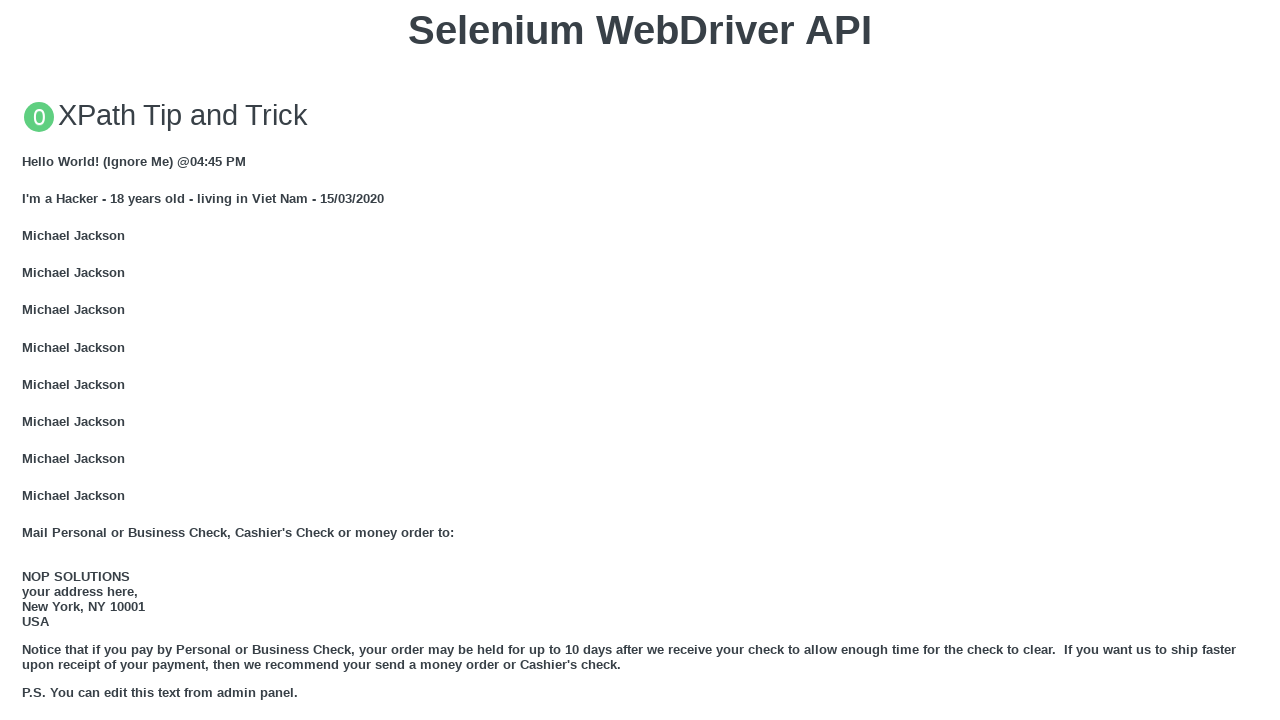

Clicked 'Under 18' radio button to select age group at (28, 360) on input#under_18
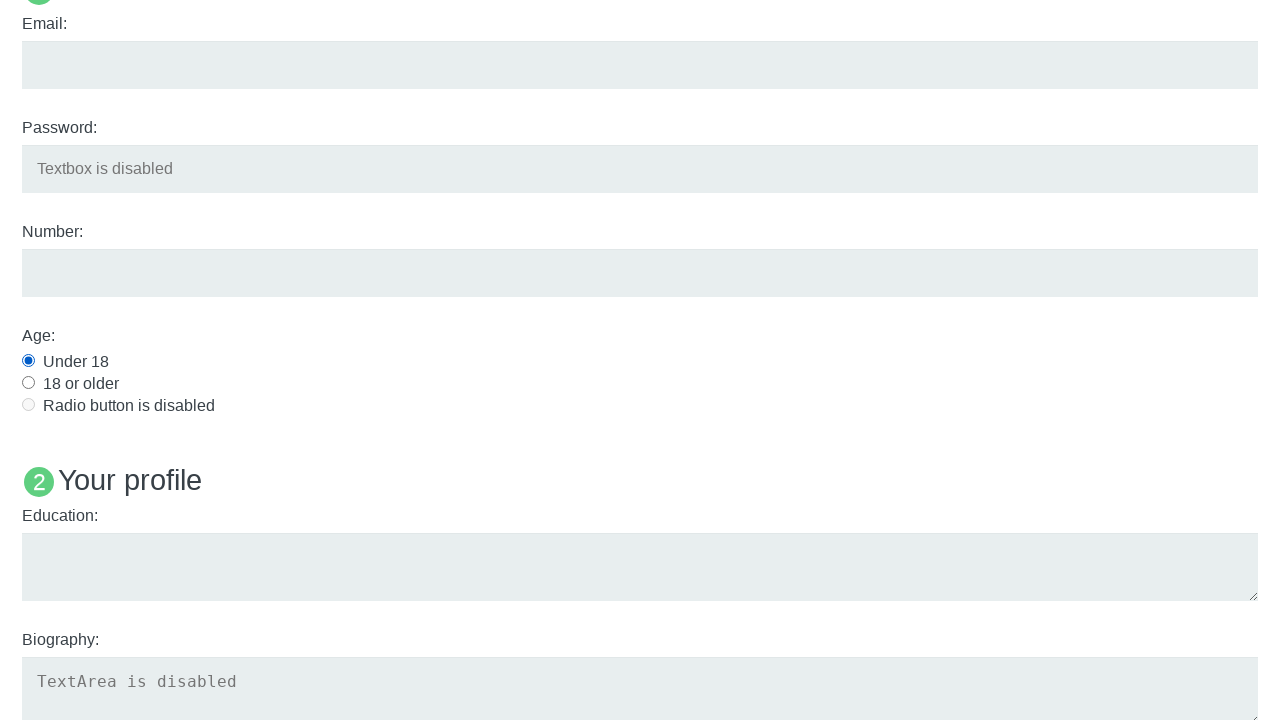

Clicked Java checkbox label to select Java at (60, 361) on label[for='java']
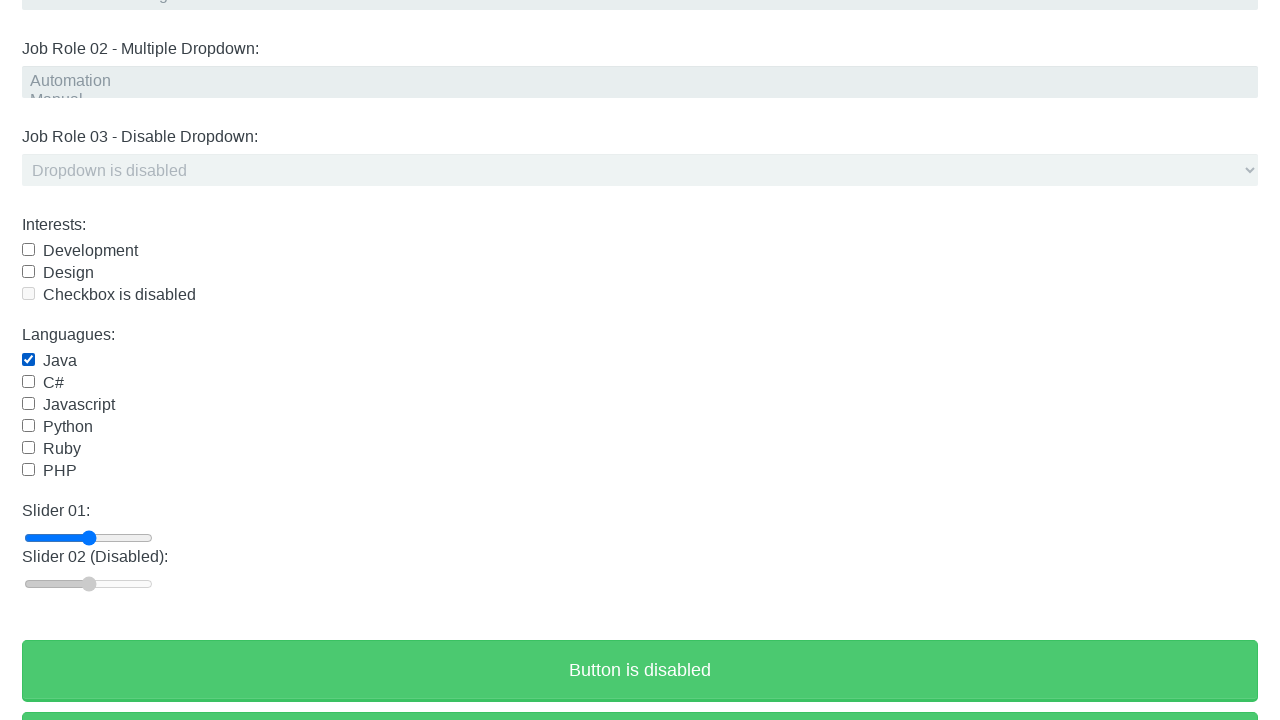

Clicked Java checkbox label again to deselect Java at (60, 361) on label[for='java']
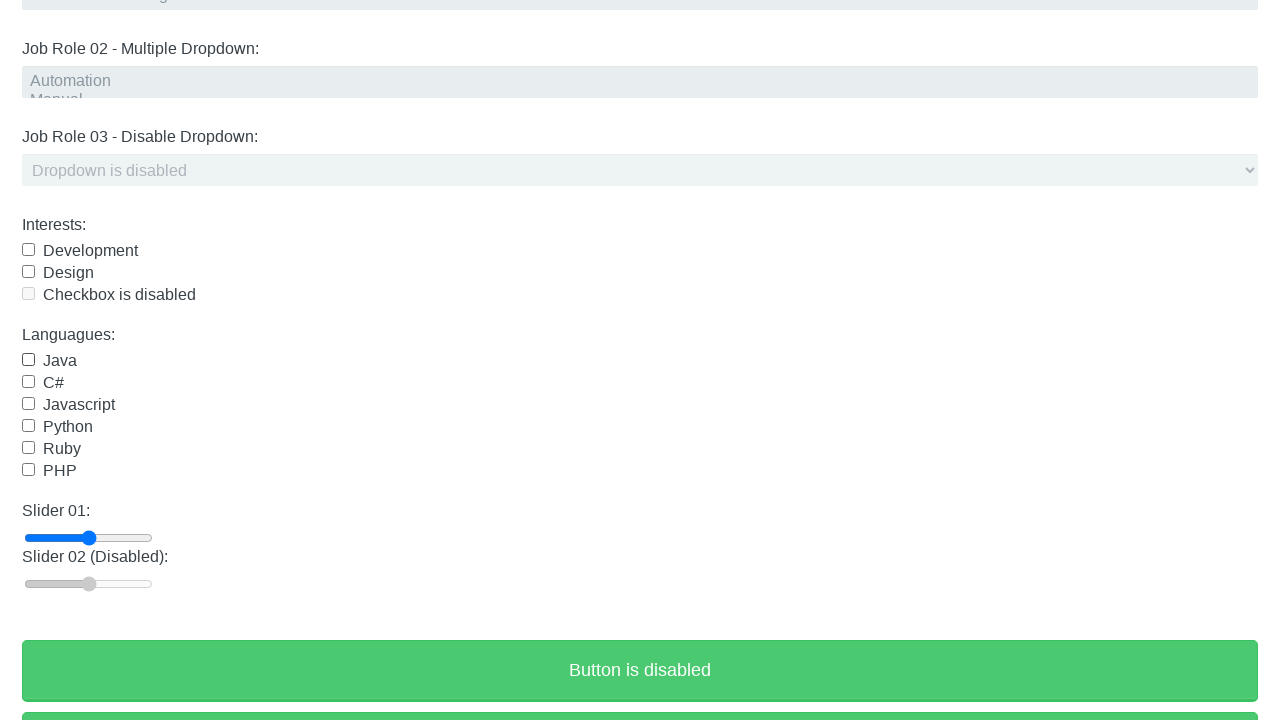

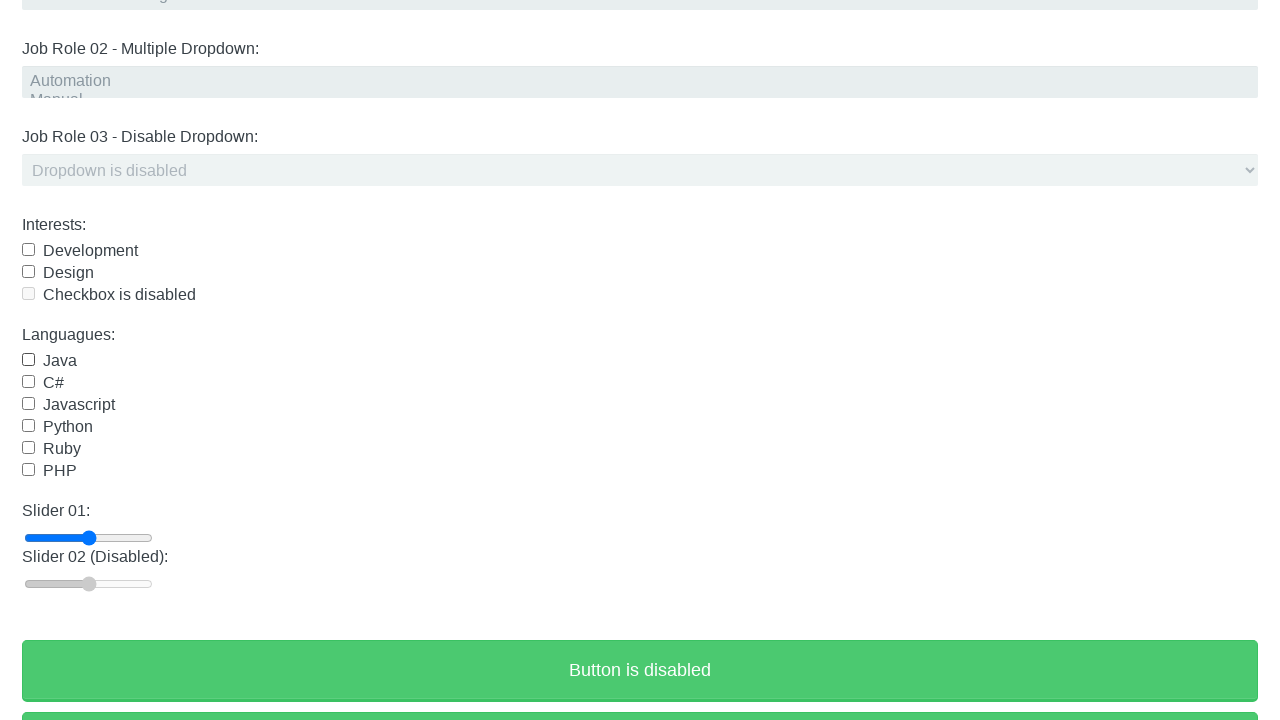